Tests button functionality by checking if a submit button is enabled and clicking it

Starting URL: https://www.selenium.dev/selenium/web/web-form.html

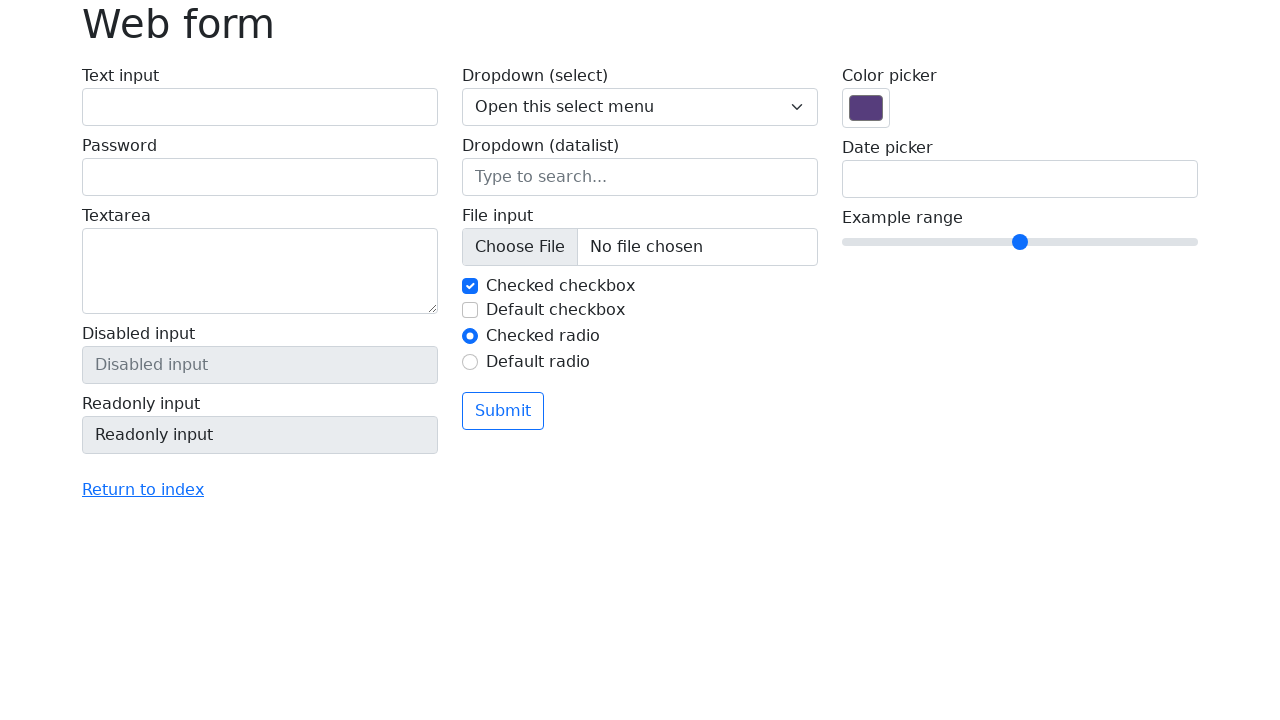

Located submit button on the web form
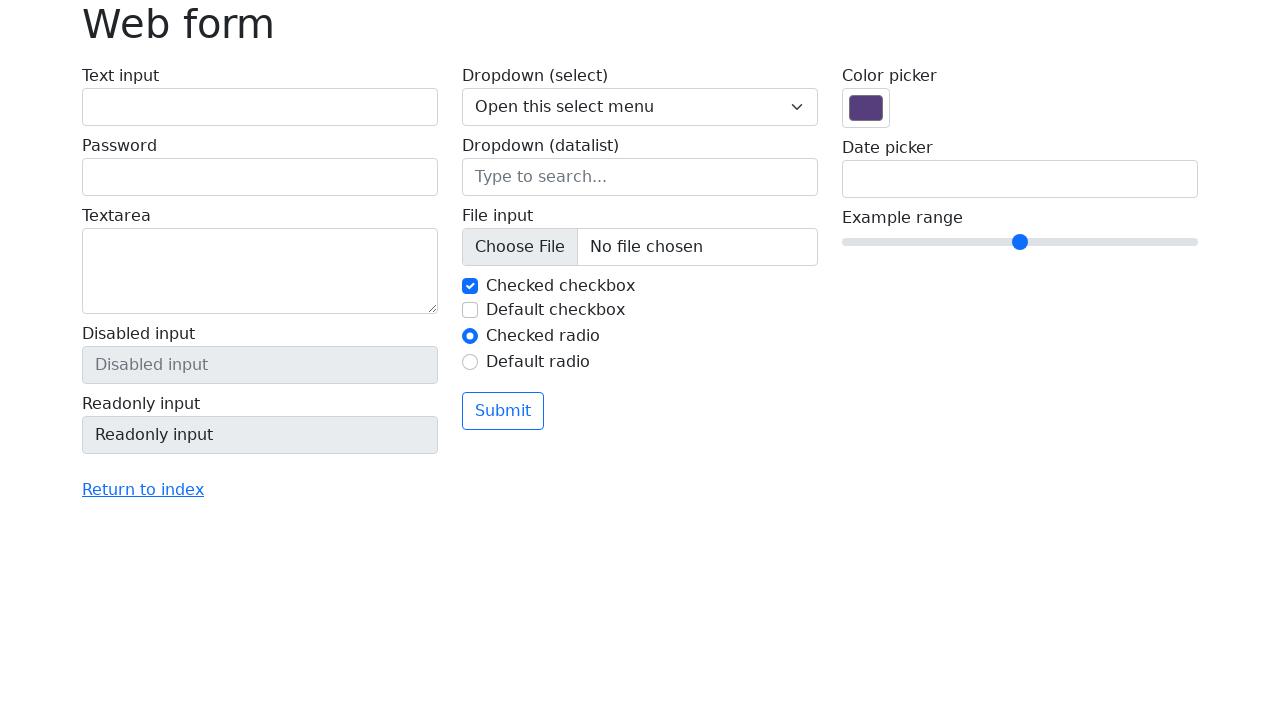

Verified that submit button is enabled
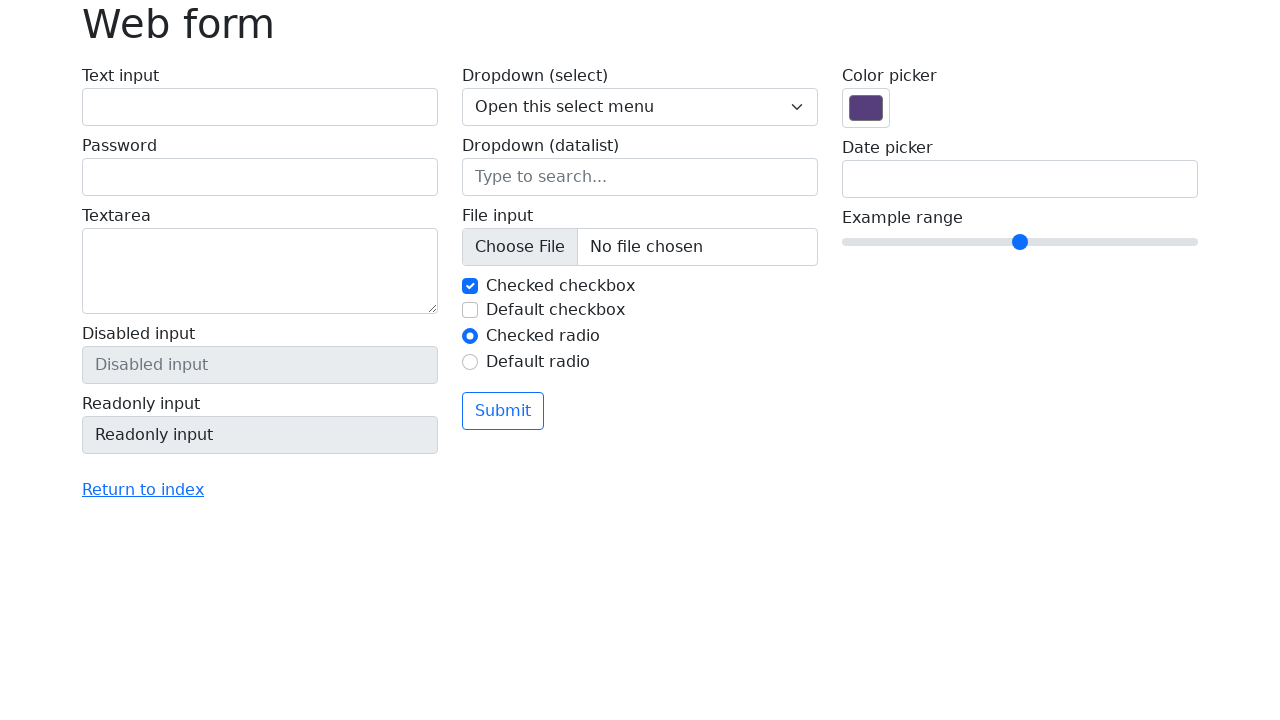

Retrieved button text: Submit
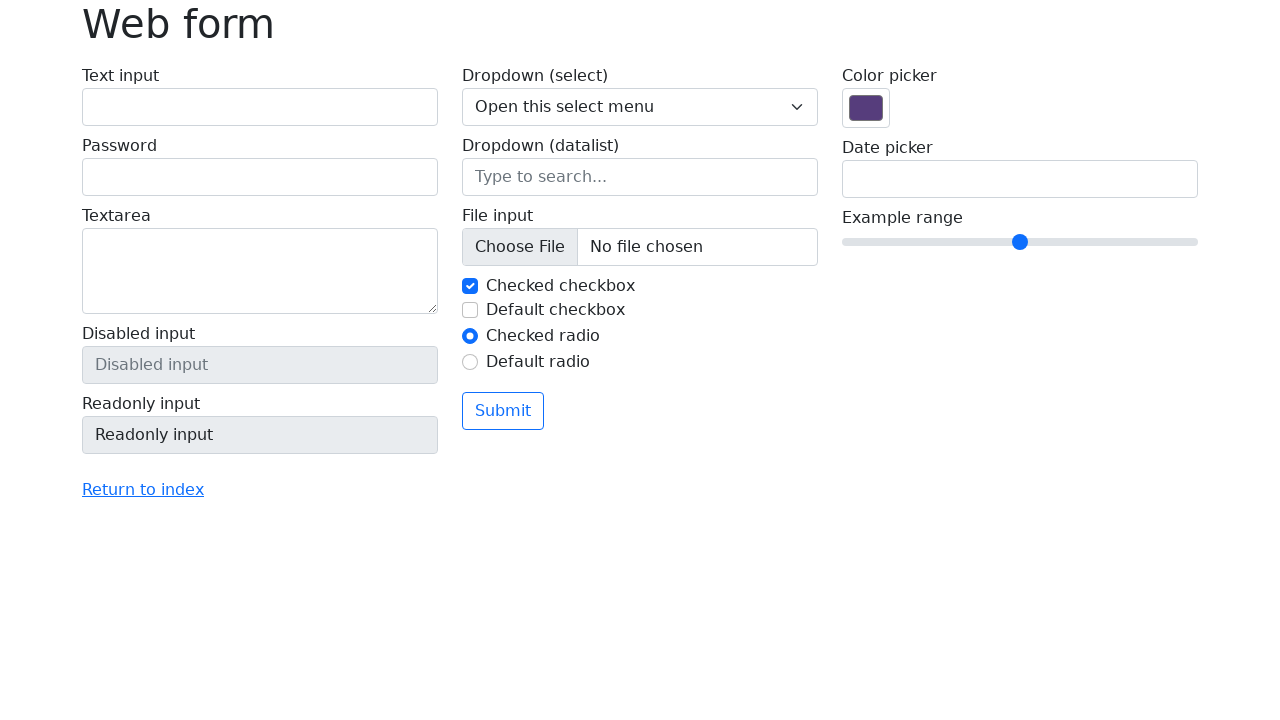

Clicked the submit button at (503, 411) on [type='submit']
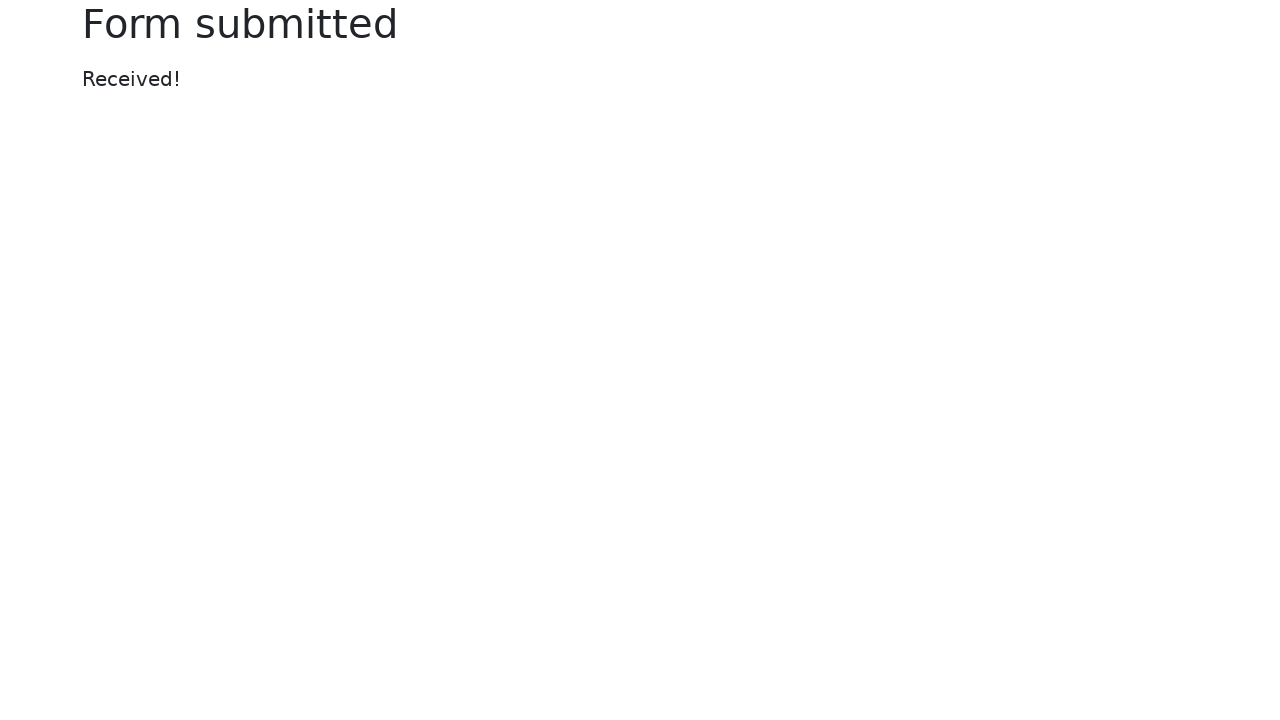

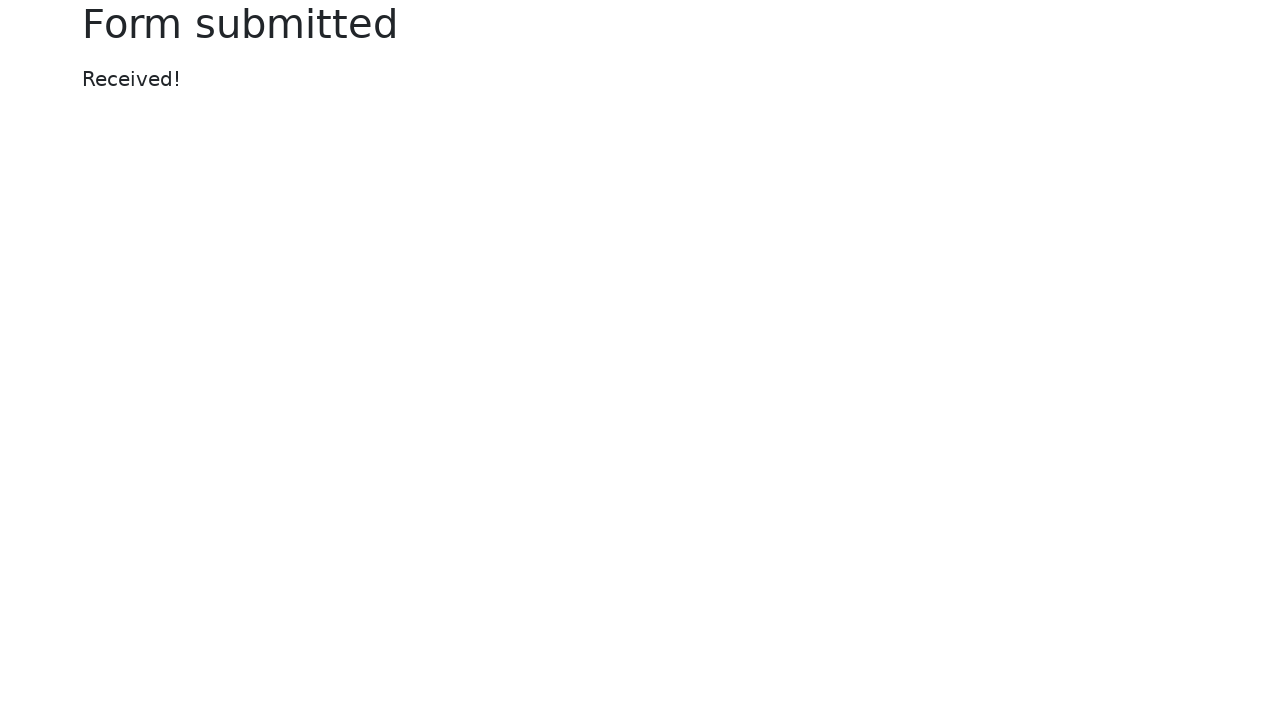